Tests JavaScript alert box functionality by clicking a button to trigger a prompt alert, entering text into the alert, and accepting it

Starting URL: https://www.lambdatest.com/selenium-playground/javascript-alert-box-demo

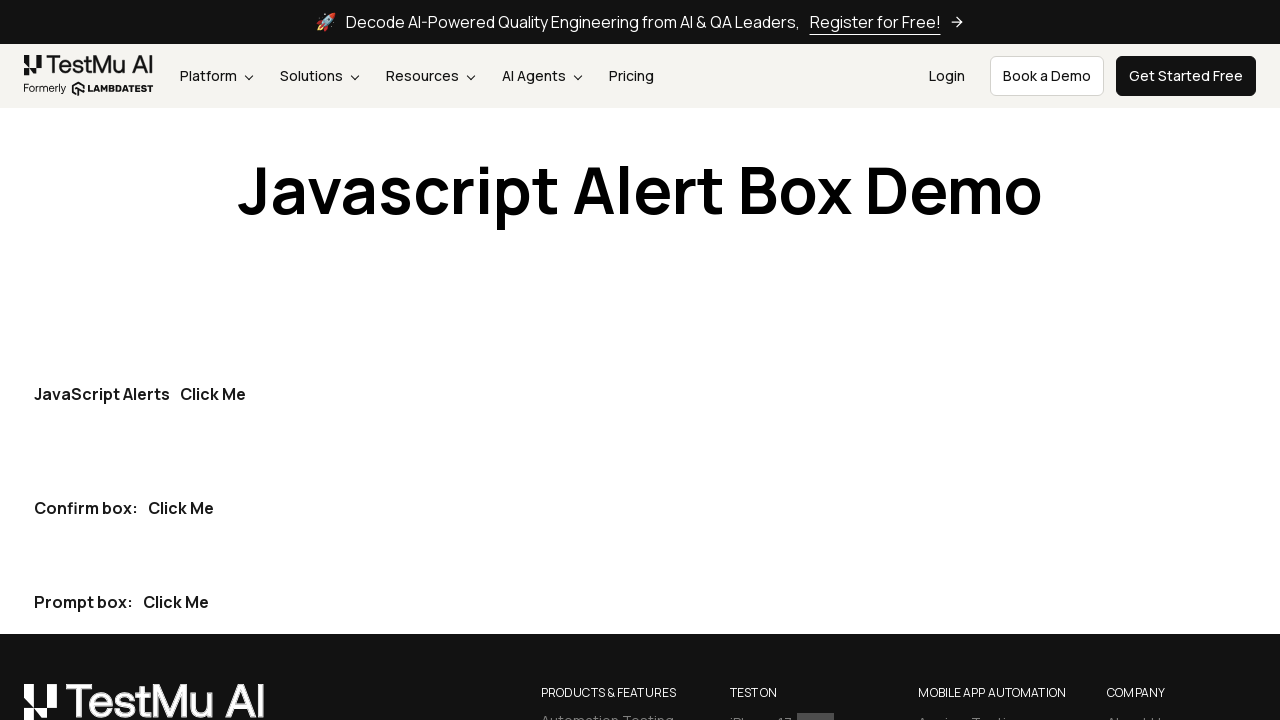

Clicked the third 'Click Me' button to launch prompt alert at (176, 602) on (//button[contains(text(),'Click Me')])[3]
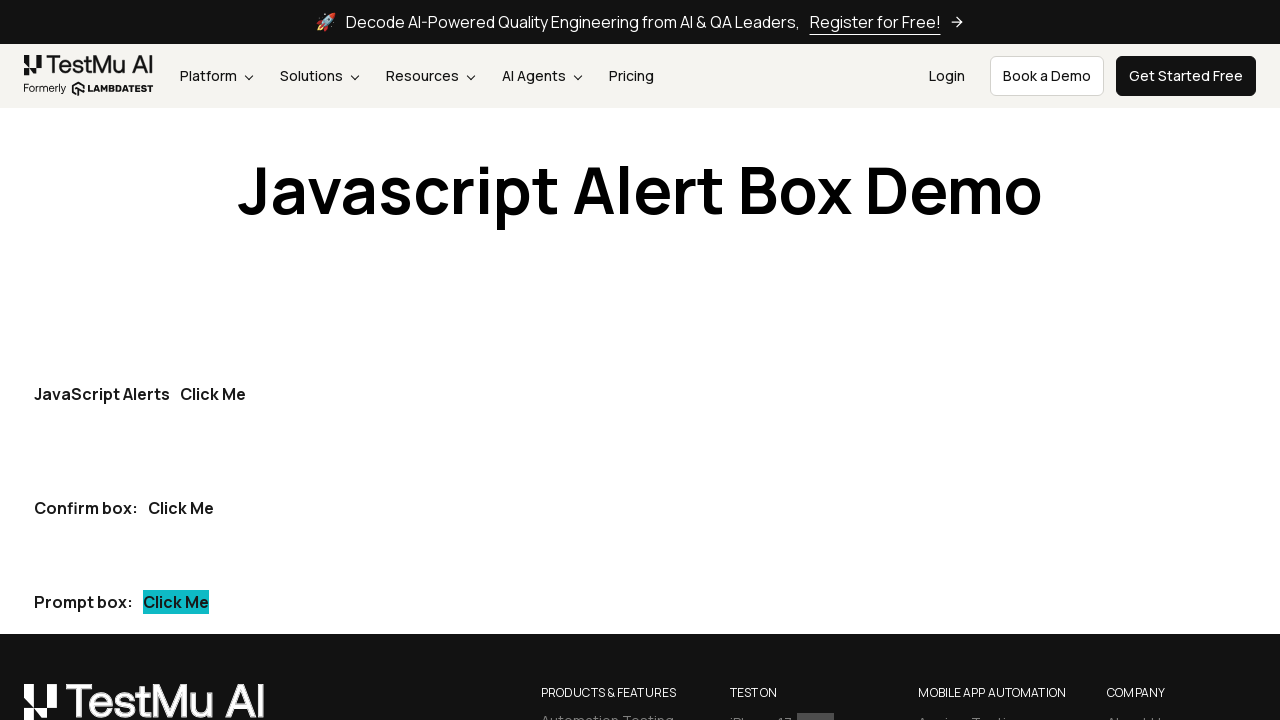

Set up dialog handler to accept prompt with 'Lambdatest' text
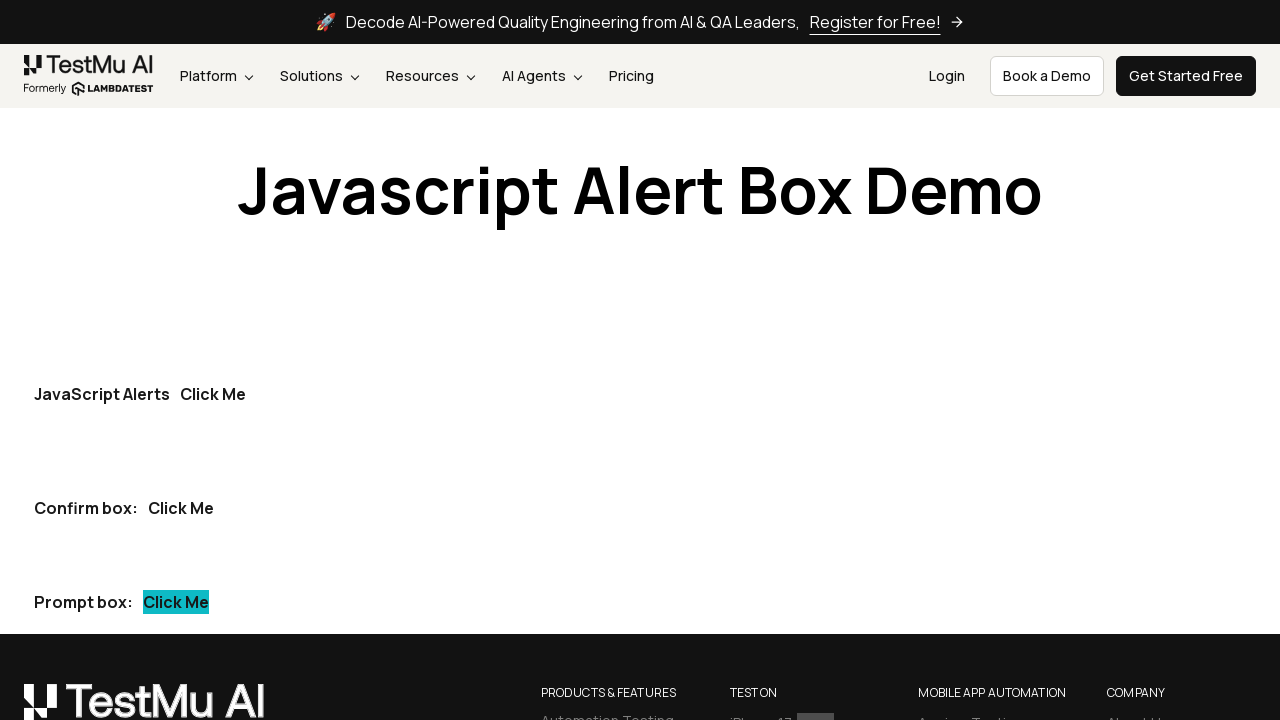

Clicked the third 'Click Me' button again to trigger prompt alert with handler at (176, 602) on (//button[contains(text(),'Click Me')])[3]
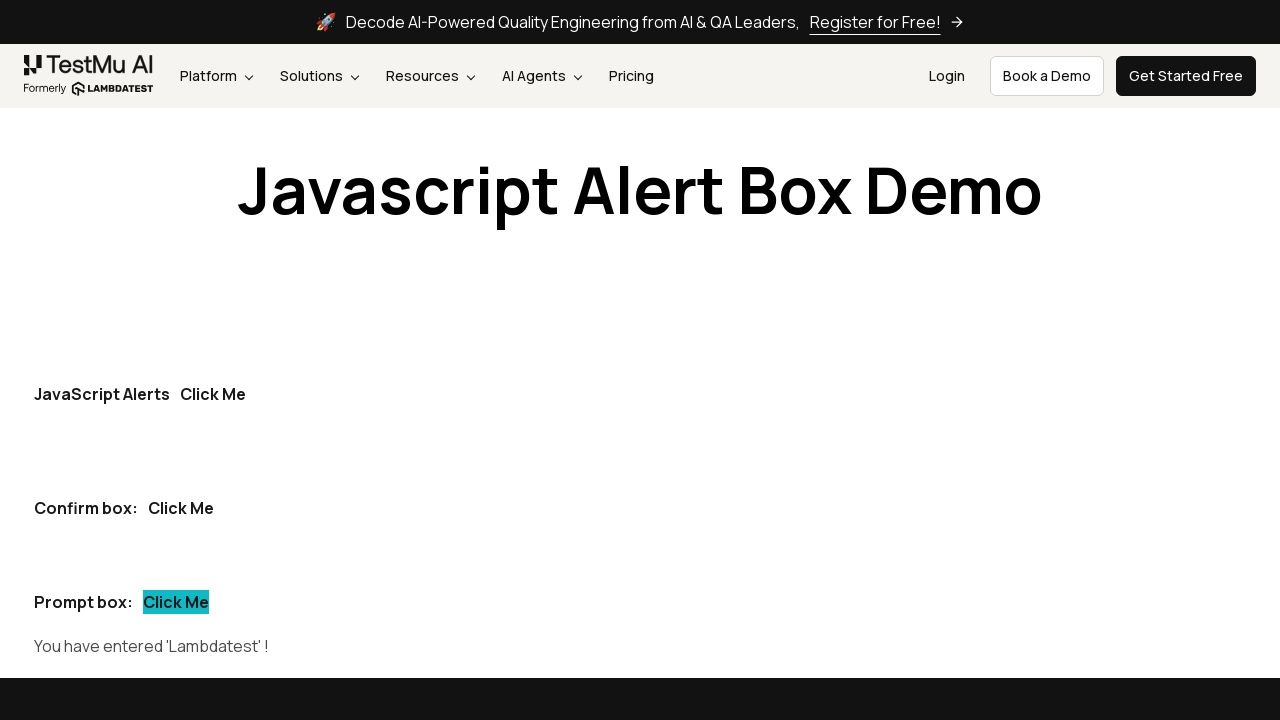

Waited for alert result to be displayed
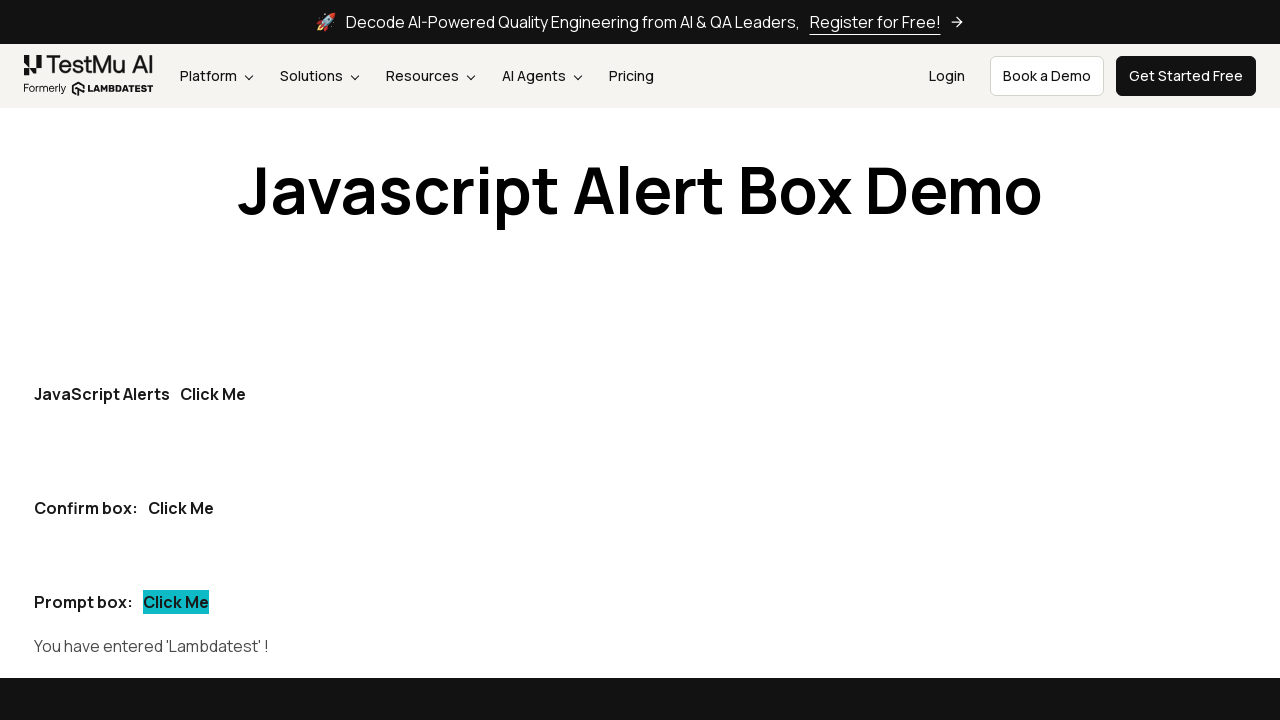

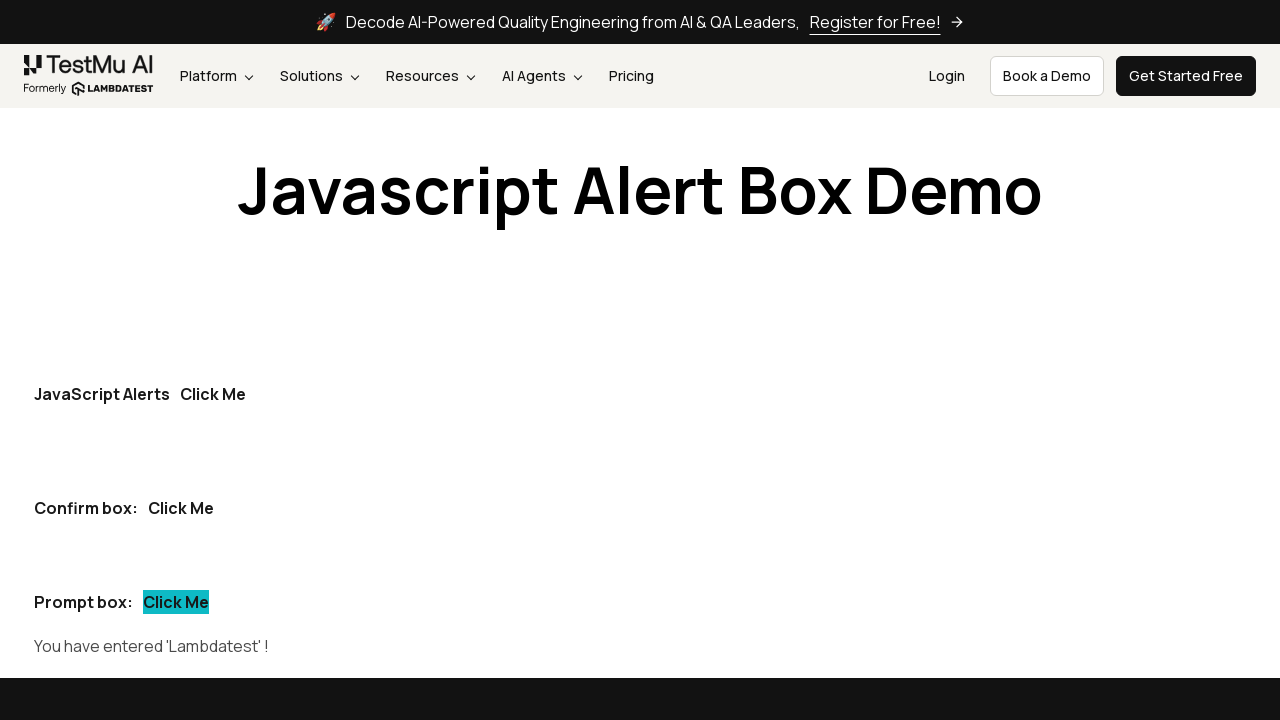